Tests the Korea tourism festival listing page by selecting a date filter option using keyboard navigation and clicking the search button to load filtered results

Starting URL: https://korean.visitkorea.or.kr/kfes/list/wntyFstvlList.do

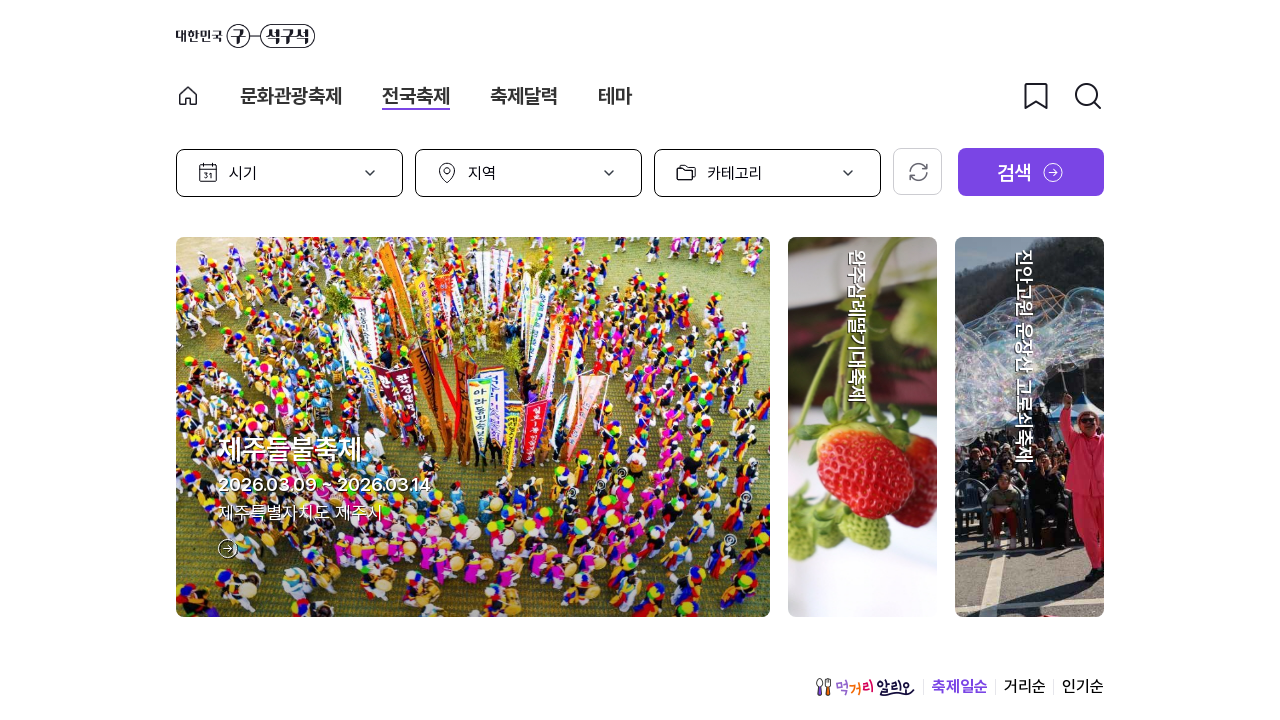

Clicked on search date dropdown at (290, 173) on #searchDate
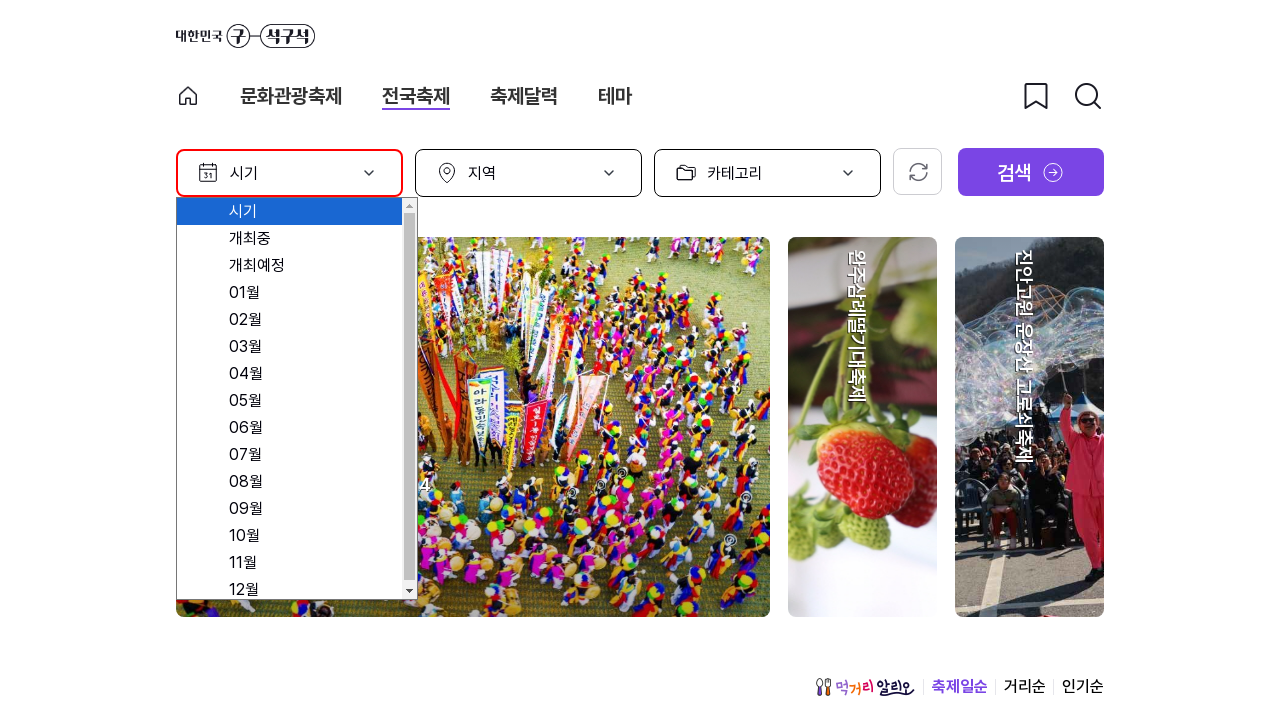

Pressed ArrowDown in date dropdown (1/5) on #searchDate
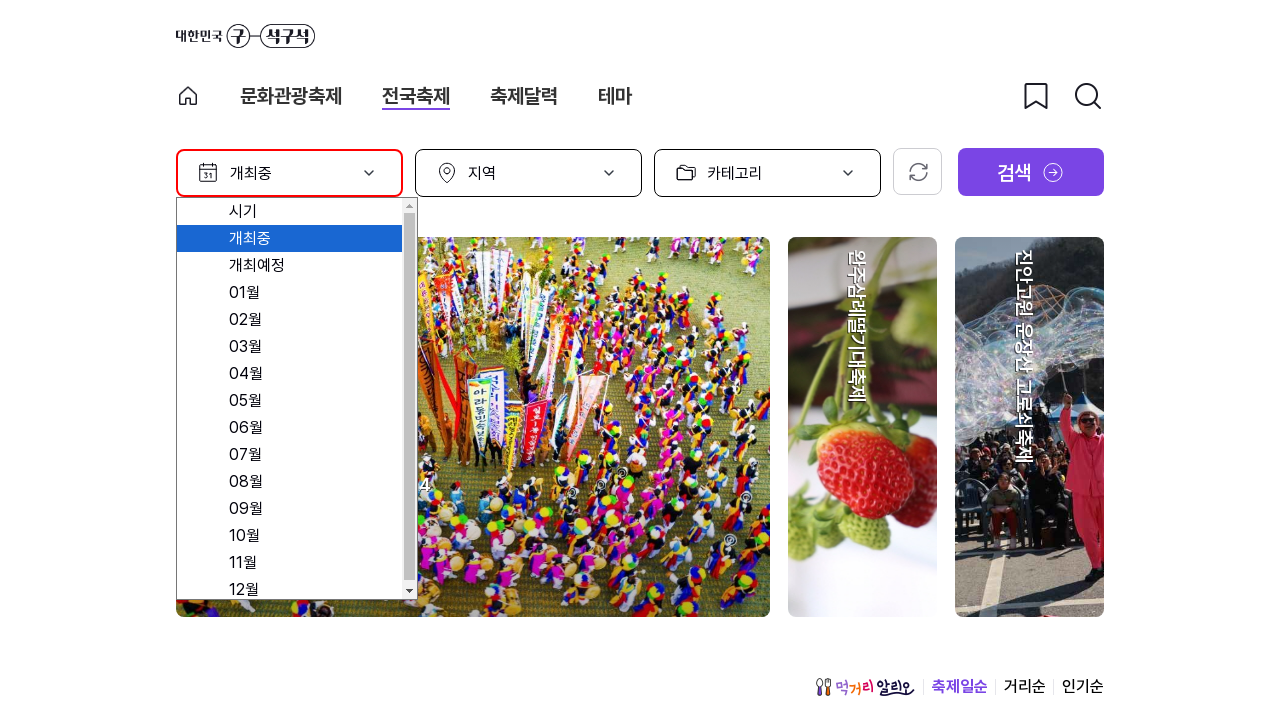

Pressed ArrowDown in date dropdown (2/5) on #searchDate
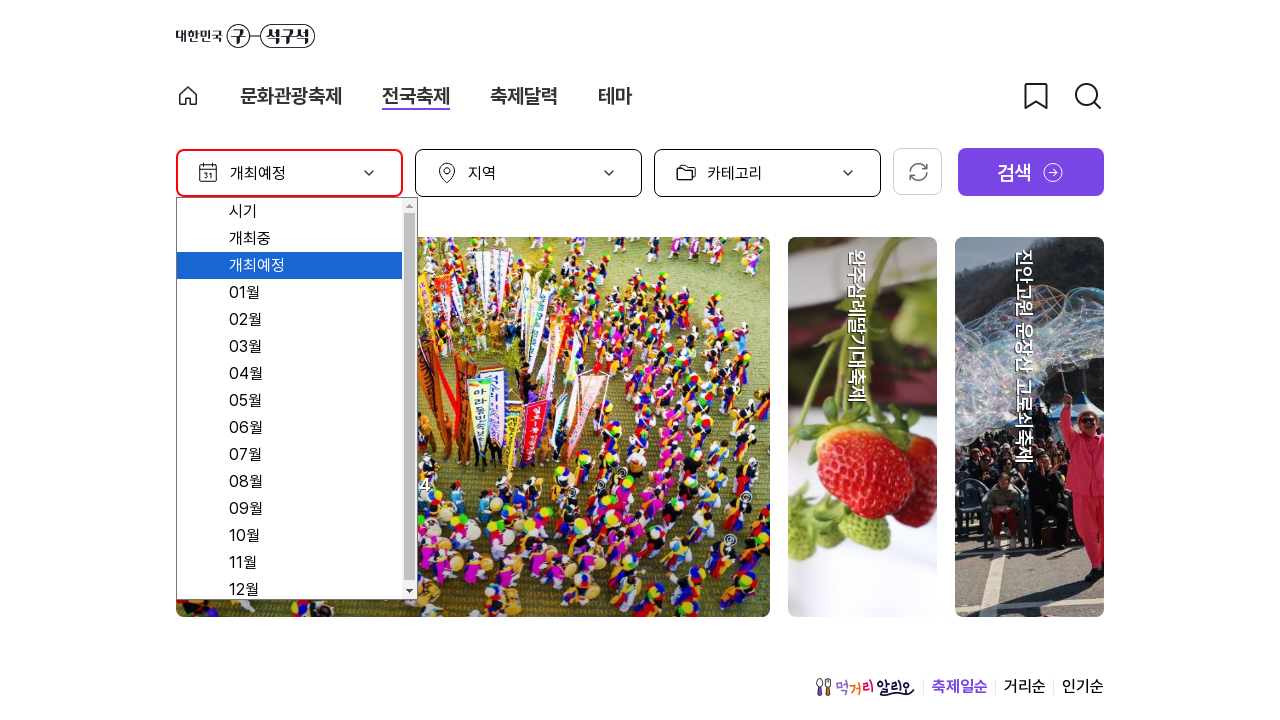

Pressed ArrowDown in date dropdown (3/5) on #searchDate
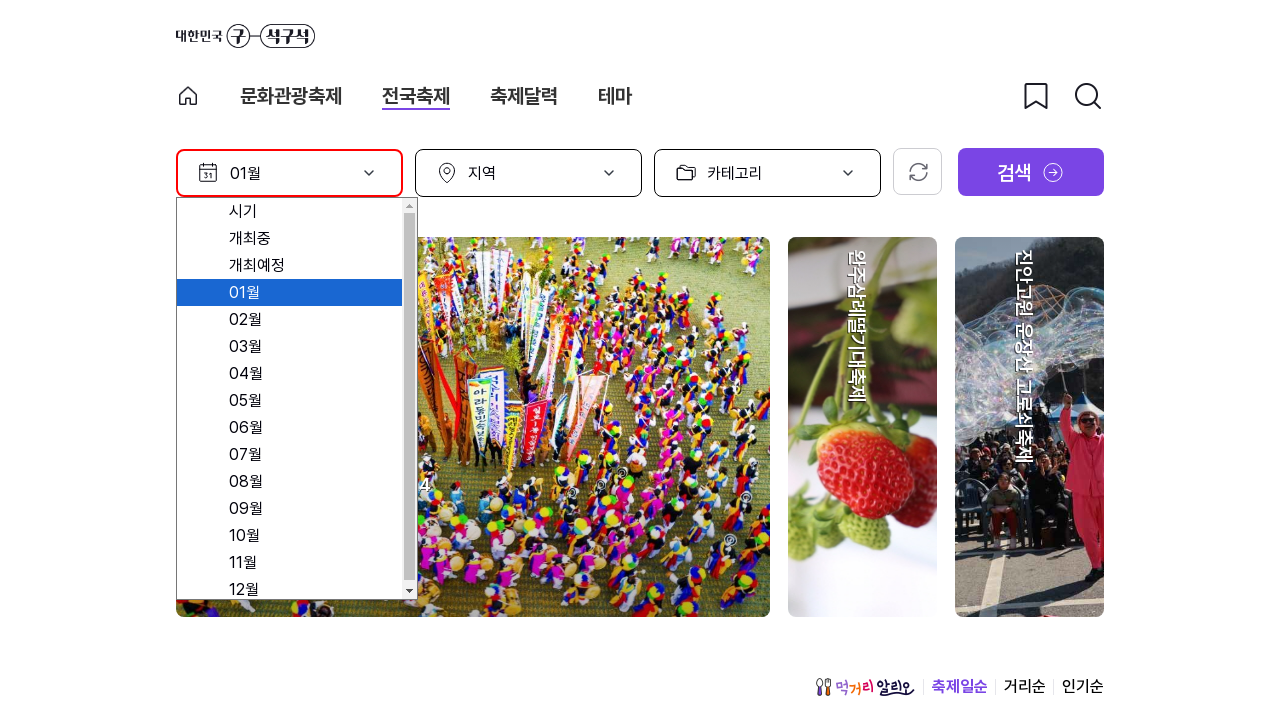

Pressed ArrowDown in date dropdown (4/5) on #searchDate
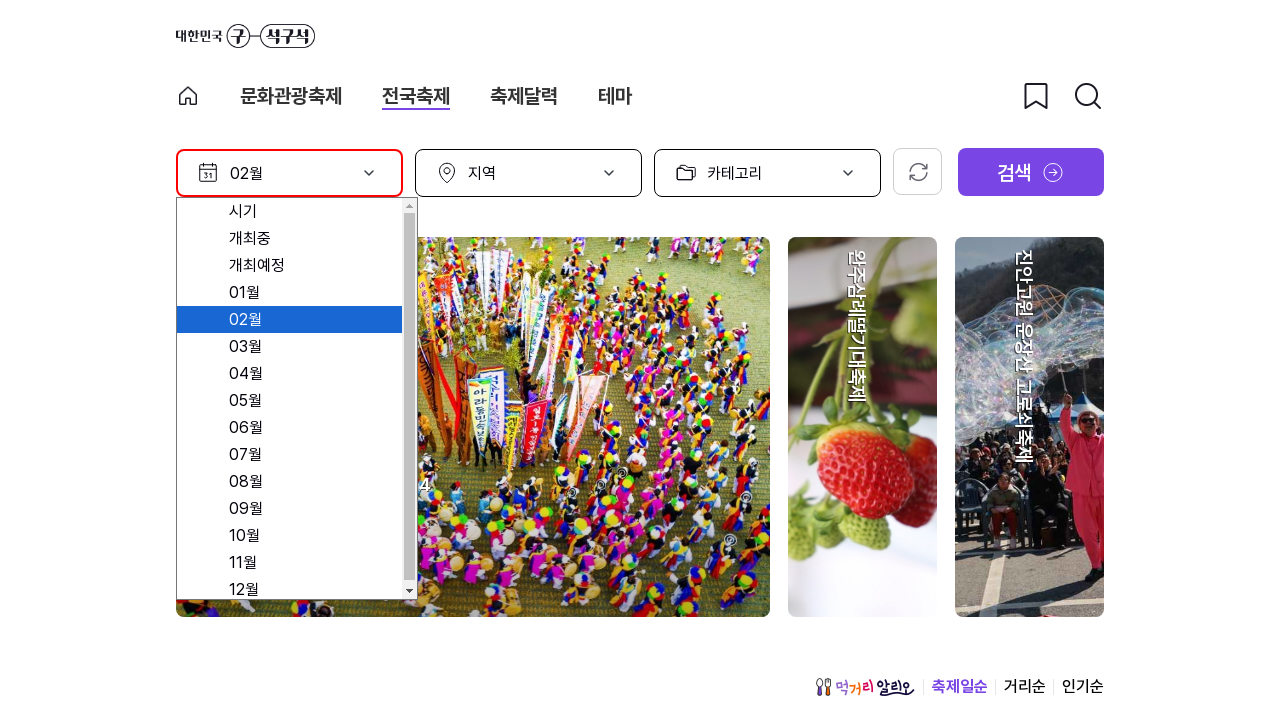

Pressed ArrowDown in date dropdown (5/5) on #searchDate
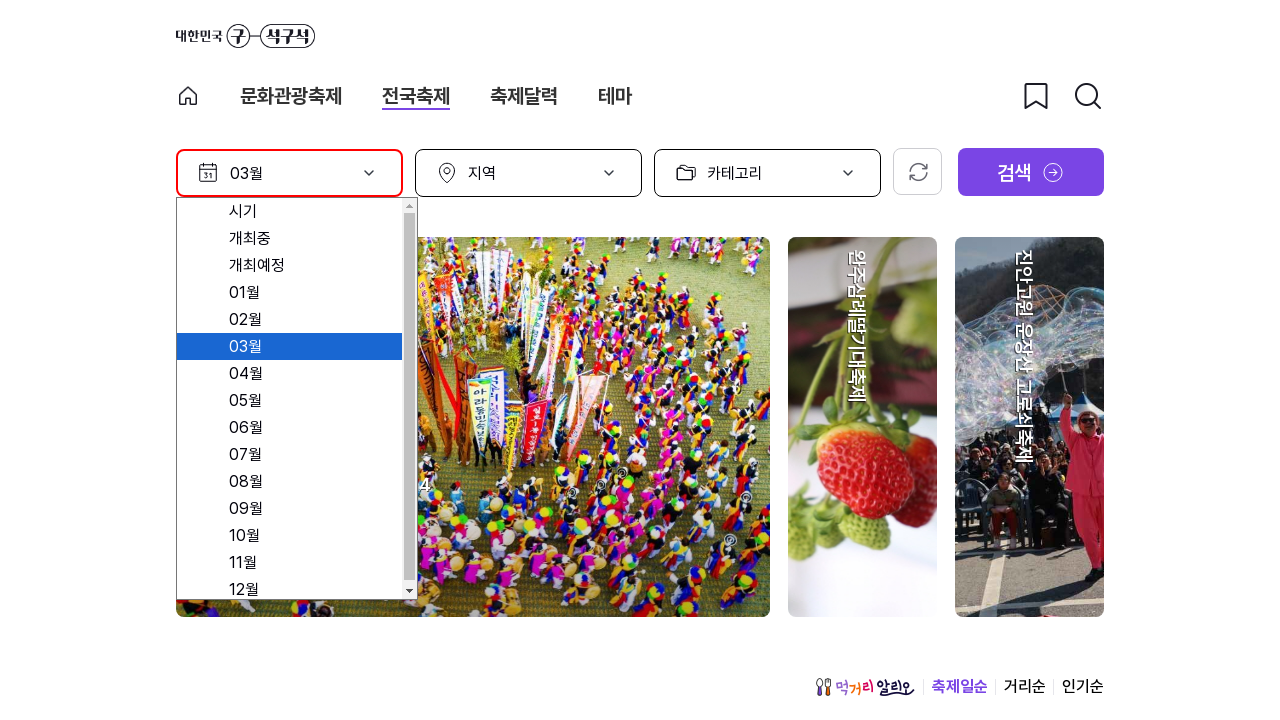

Clicked search button to load filtered results at (1031, 172) on #btnSearch
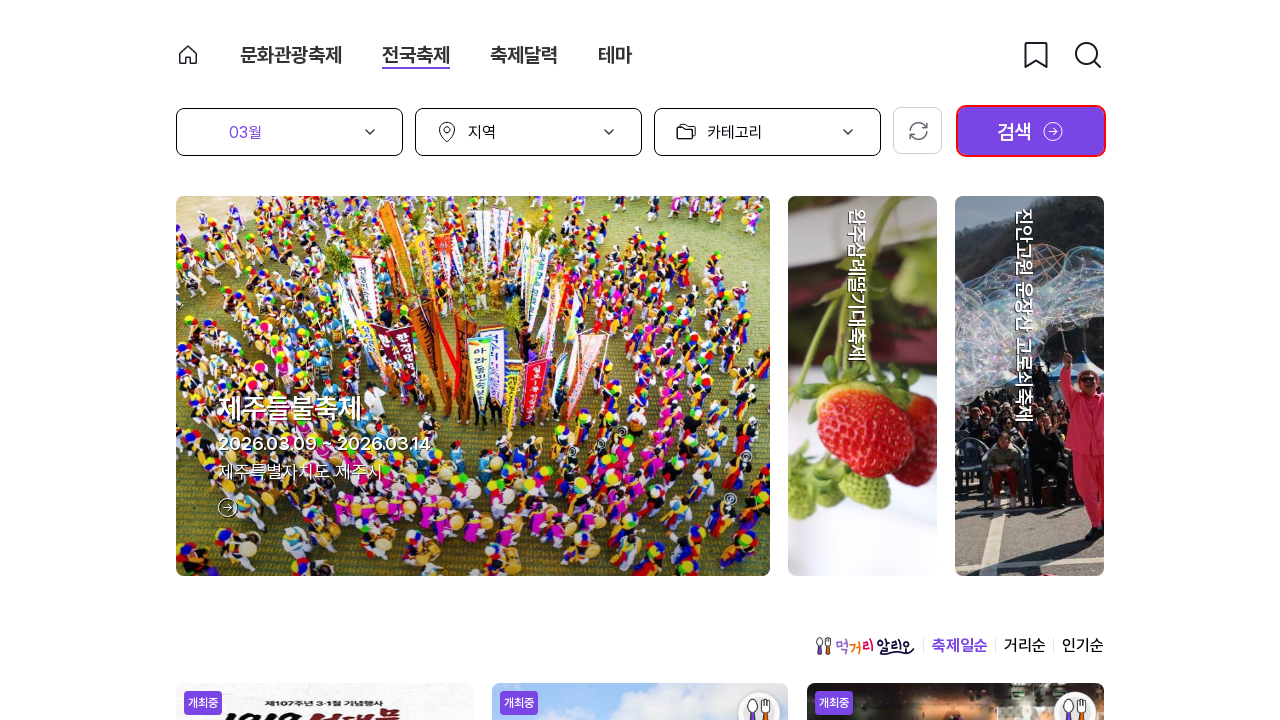

Festival list loaded with filtered results
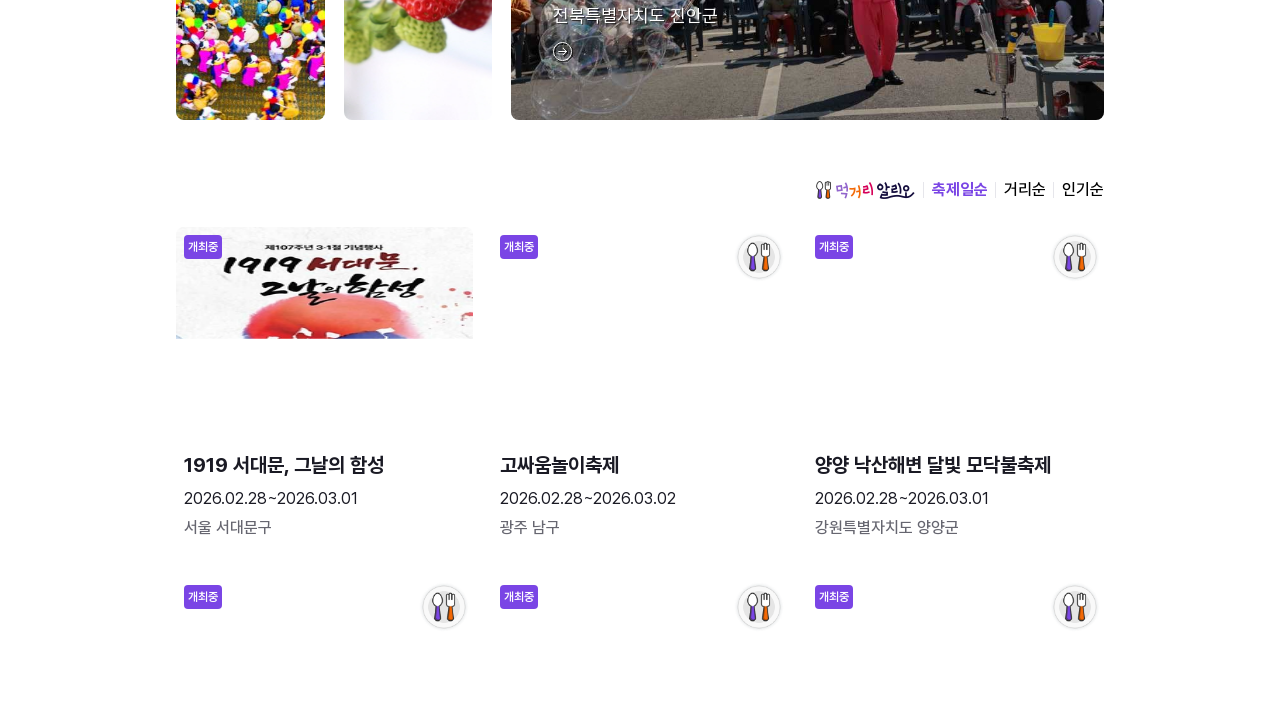

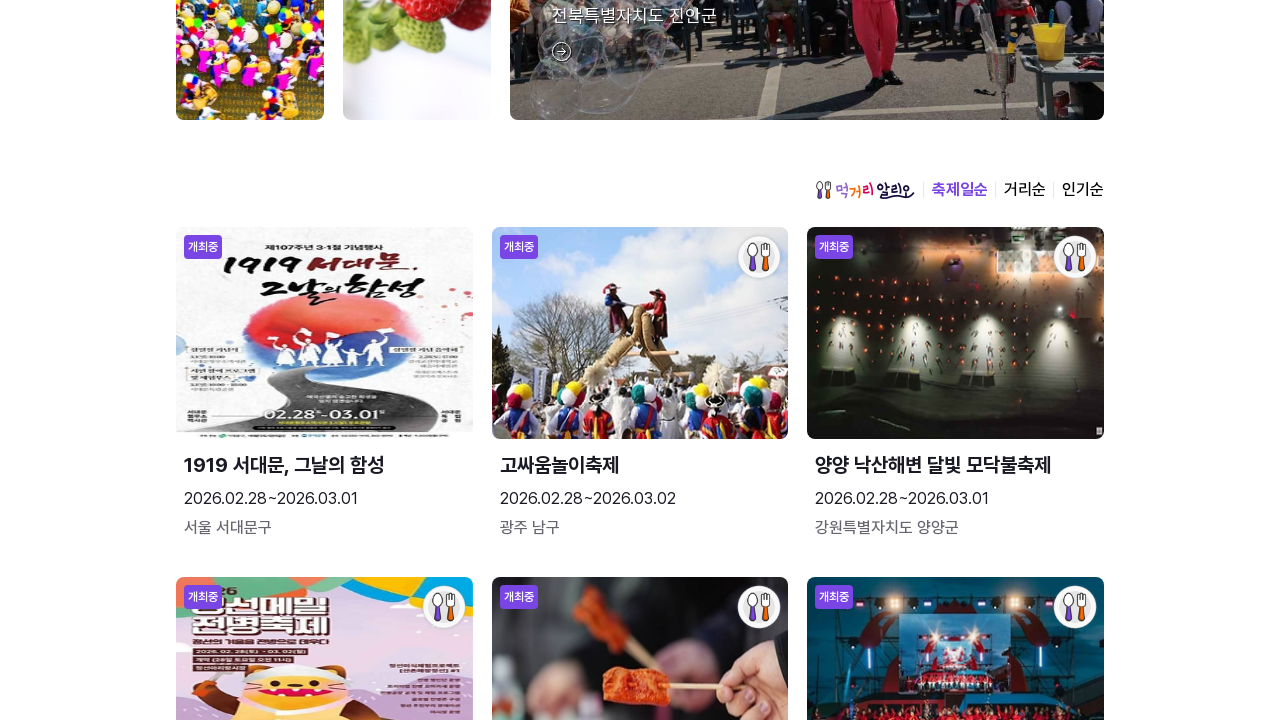